Tests clicking the search button and verifying that the search form becomes visible

Starting URL: https://mubint.ru/

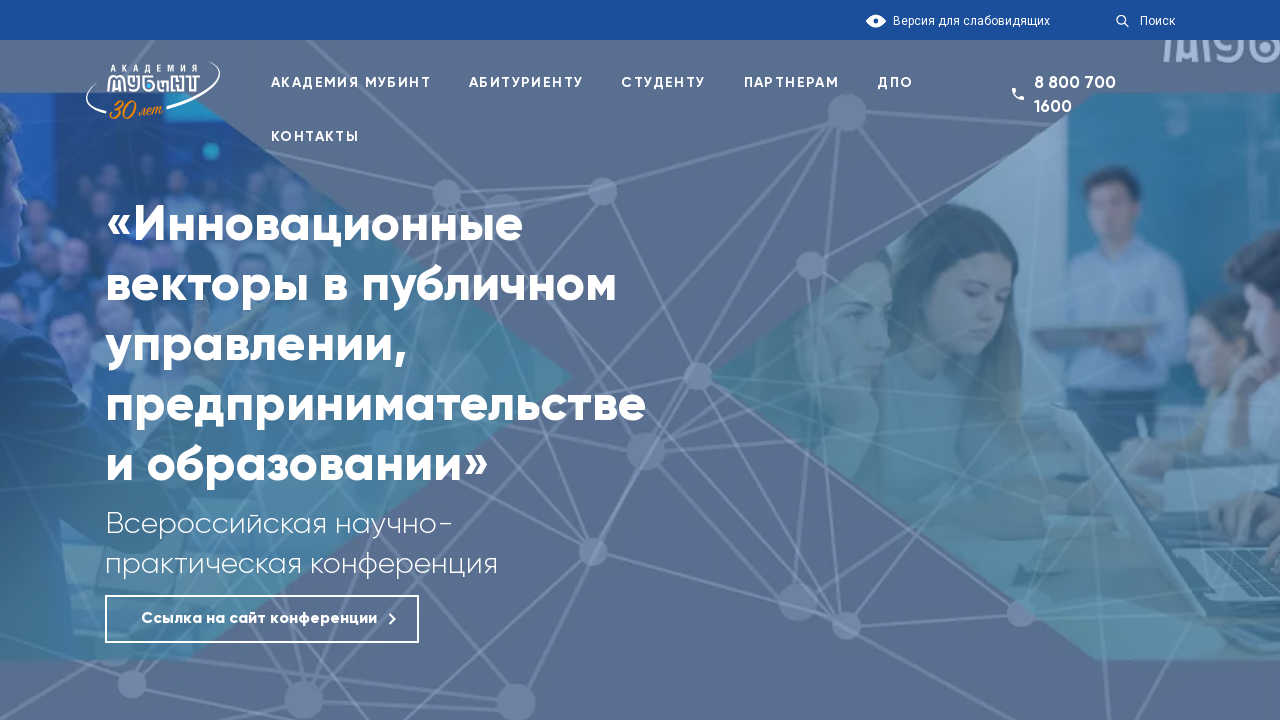

Clicked search button at (1146, 21) on .search-btn
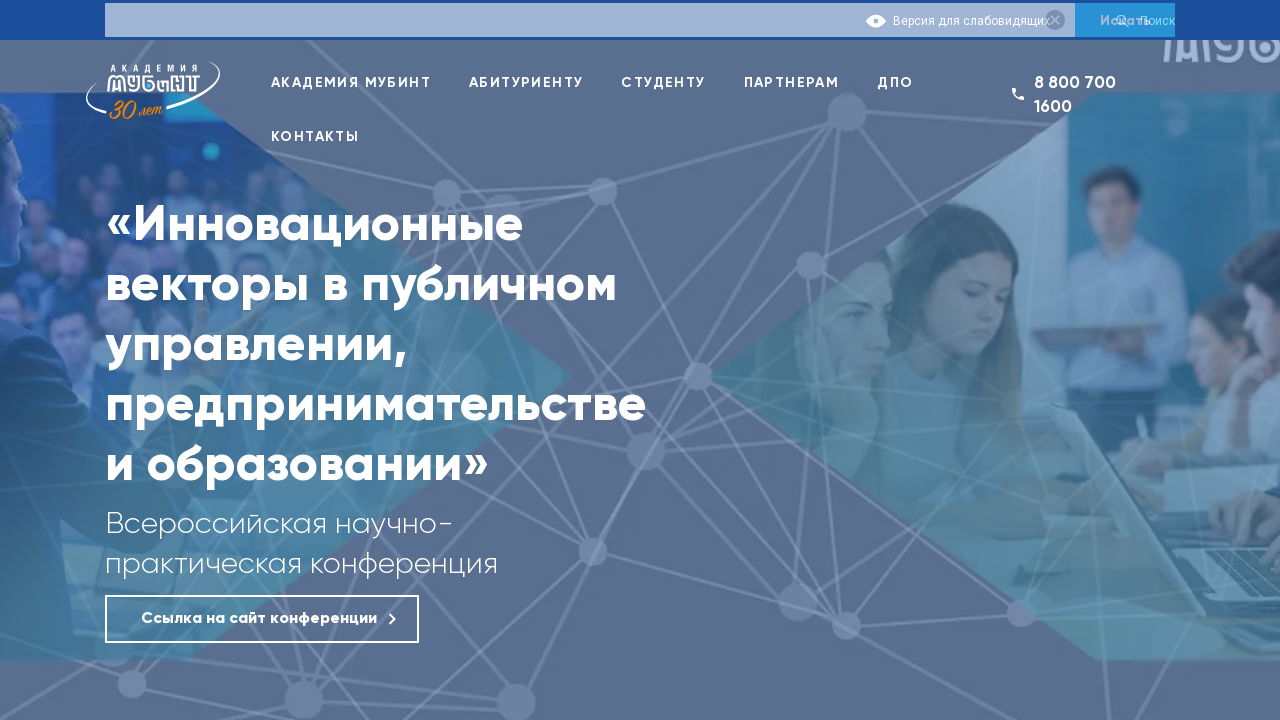

Search form became visible
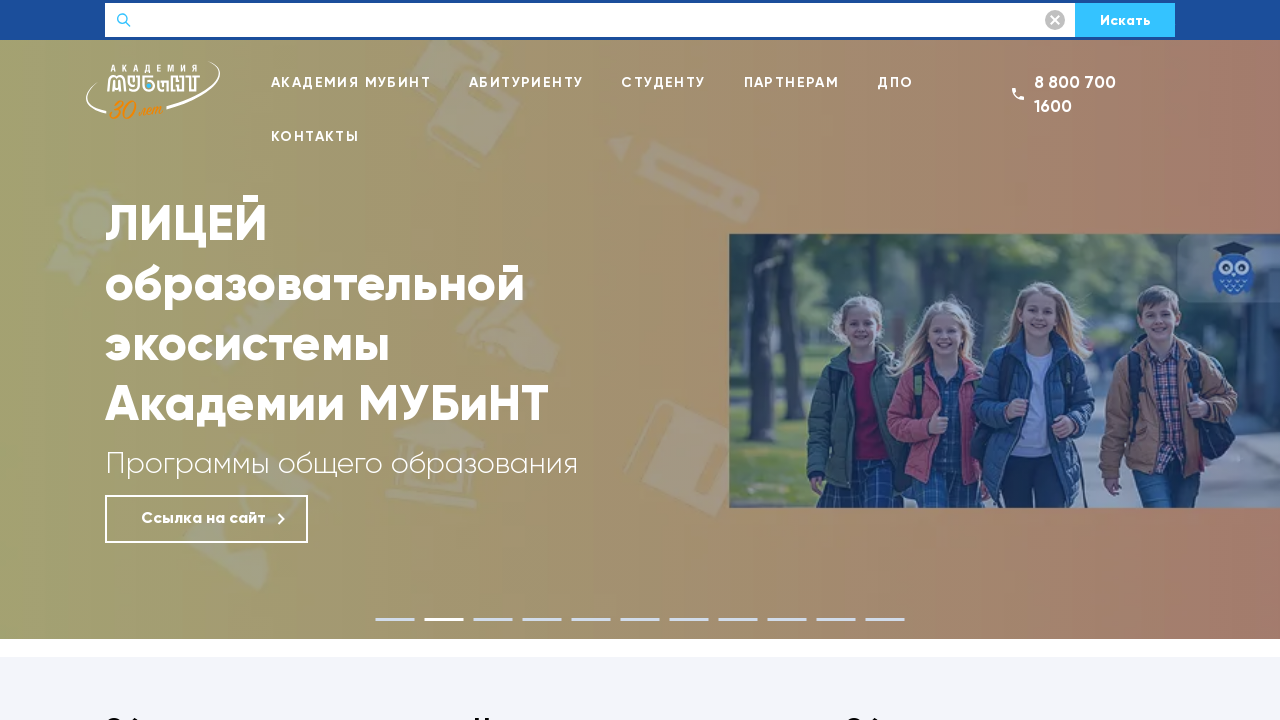

Verified search form is visible
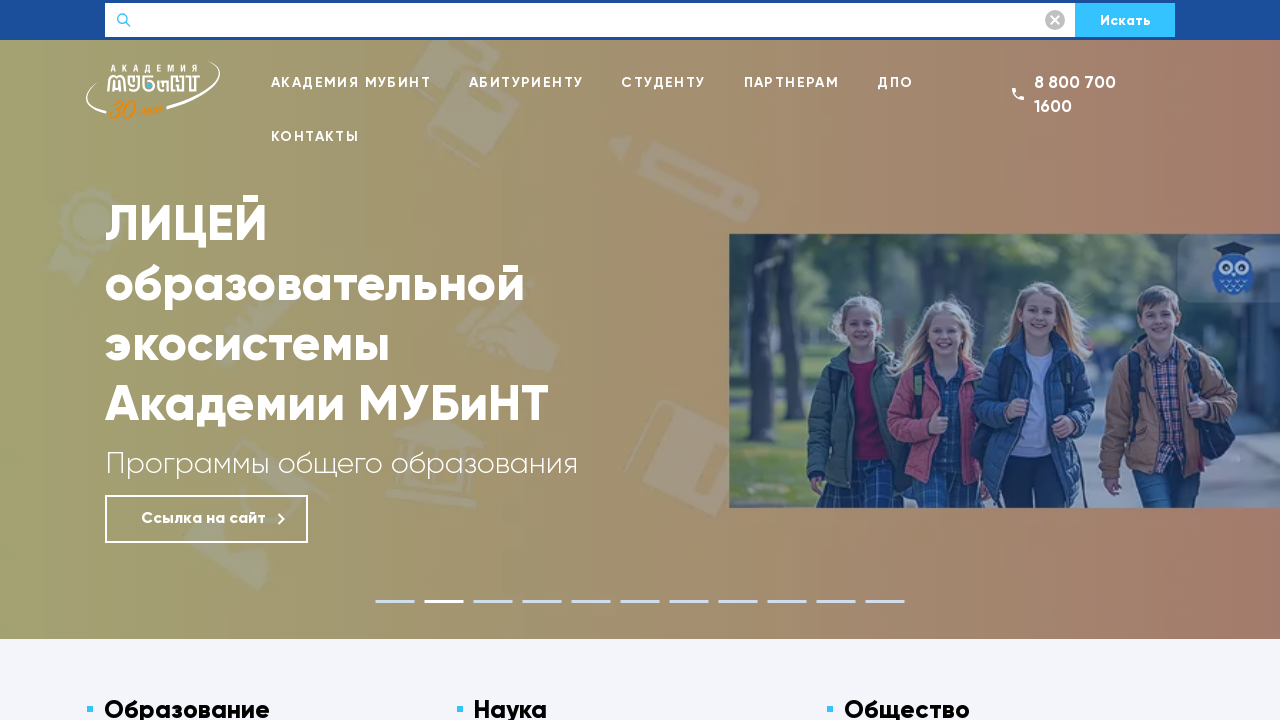

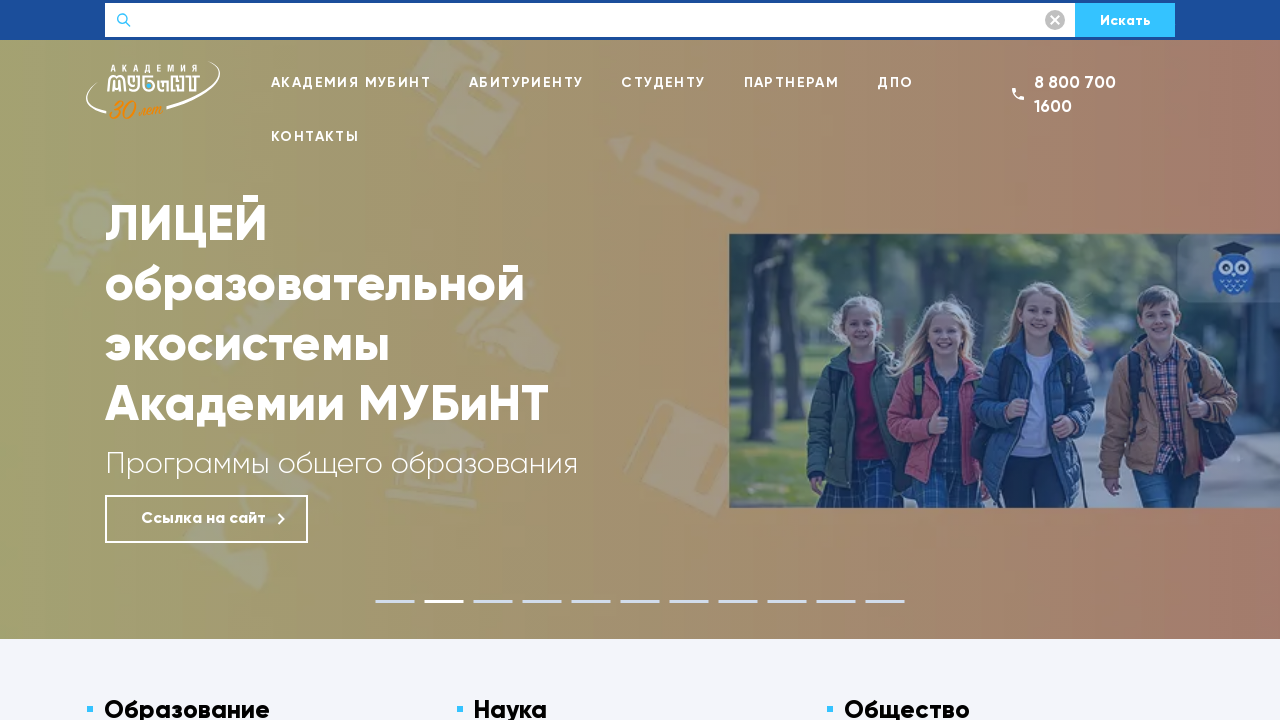